Tests textbox1 by clearing it and entering new text

Starting URL: https://omayo.blogspot.com

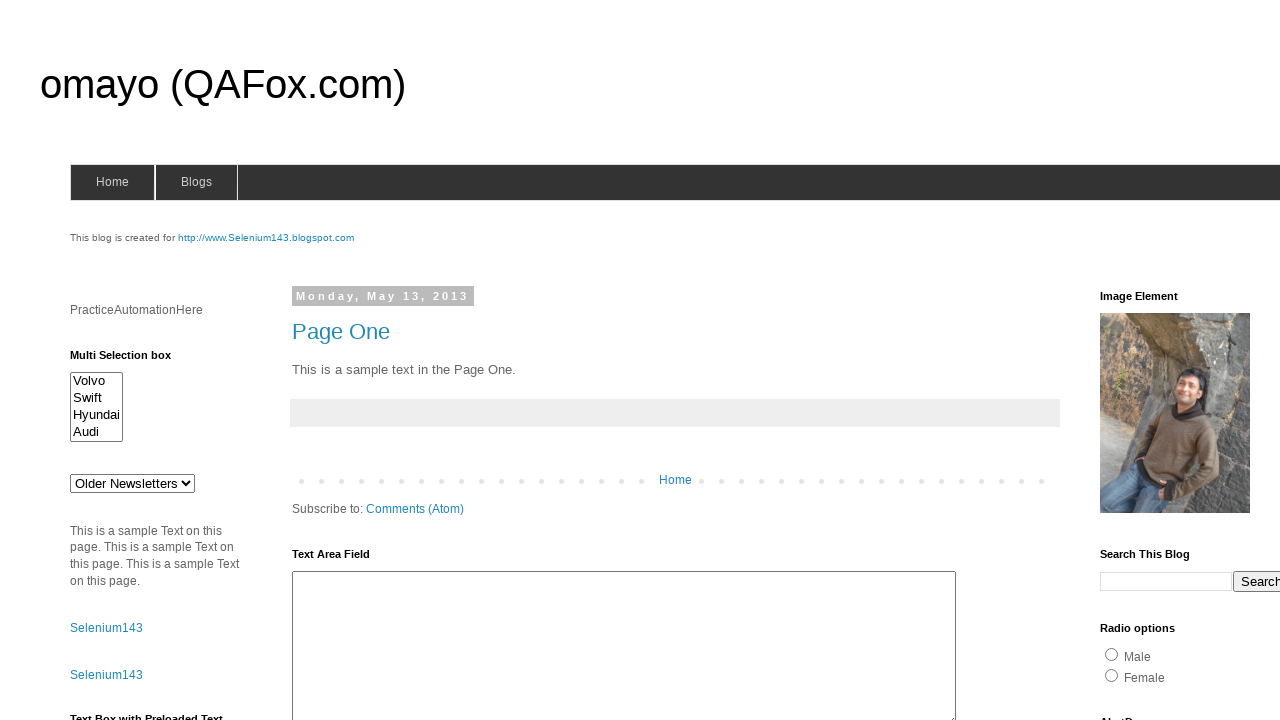

Clicked on textbox1 at (158, 361) on #textbox1
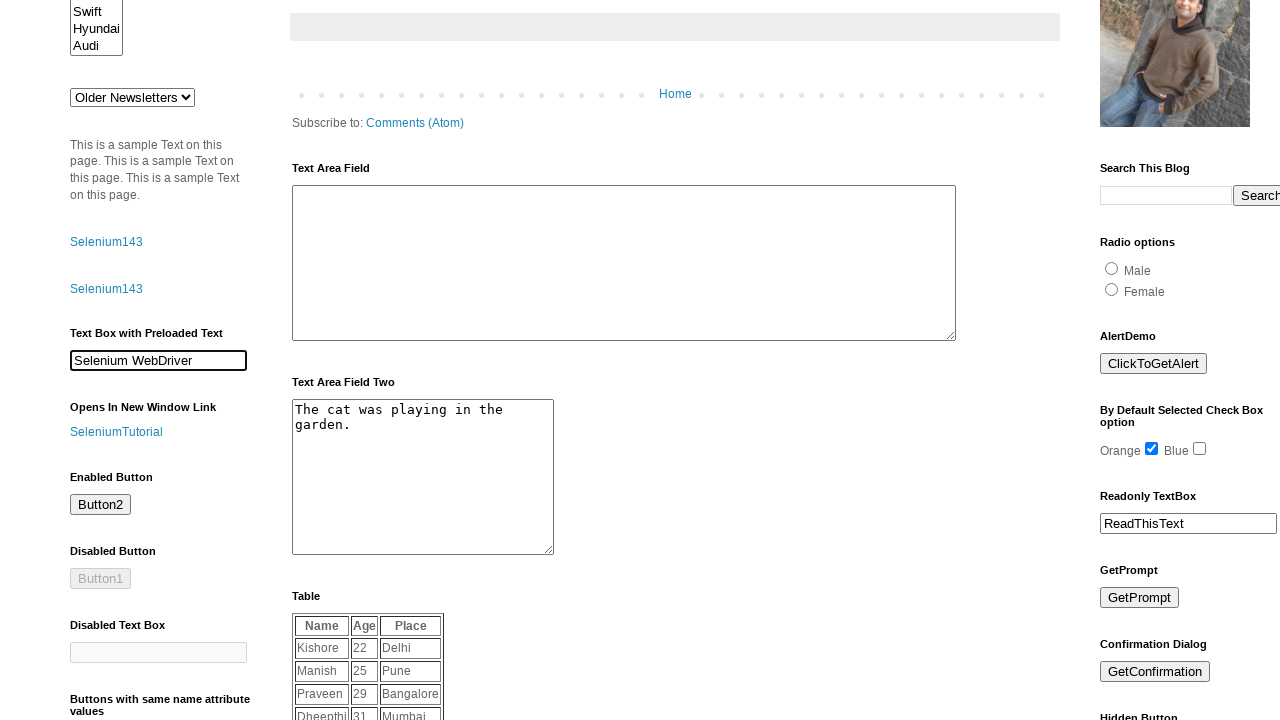

Cleared textbox1 on #textbox1
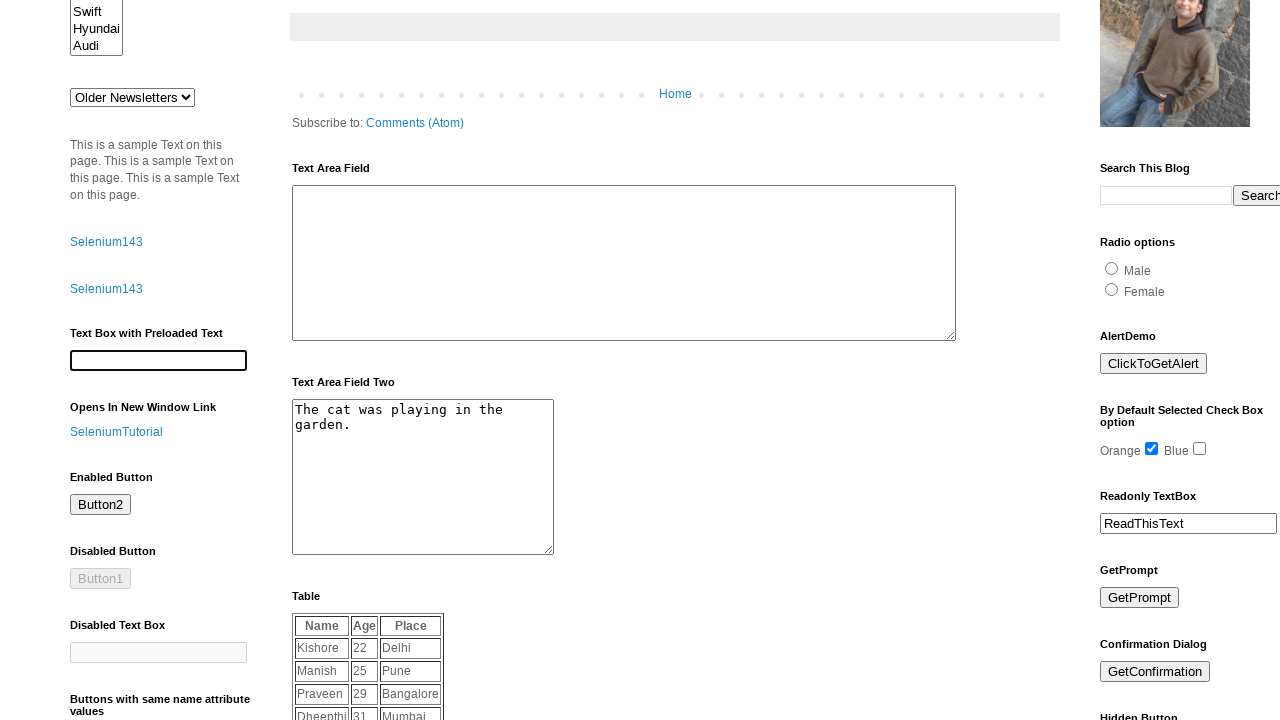

Entered new text 'From send keys' into textbox1 on #textbox1
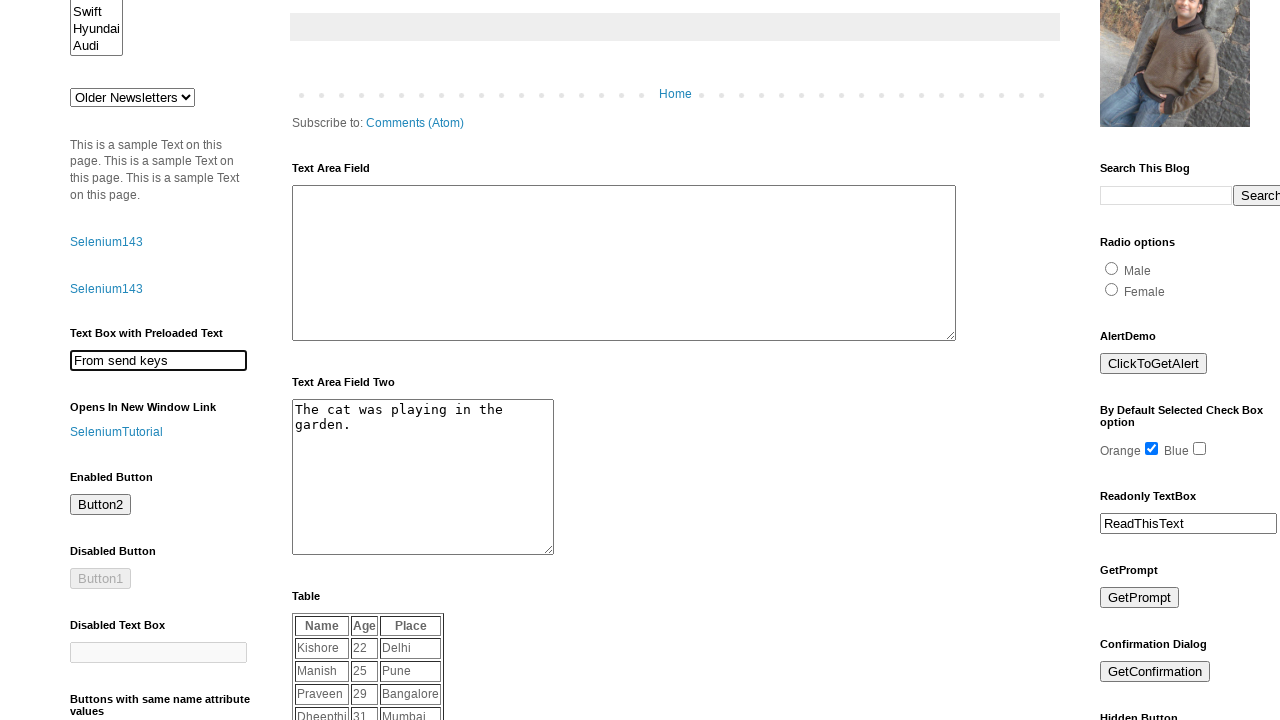

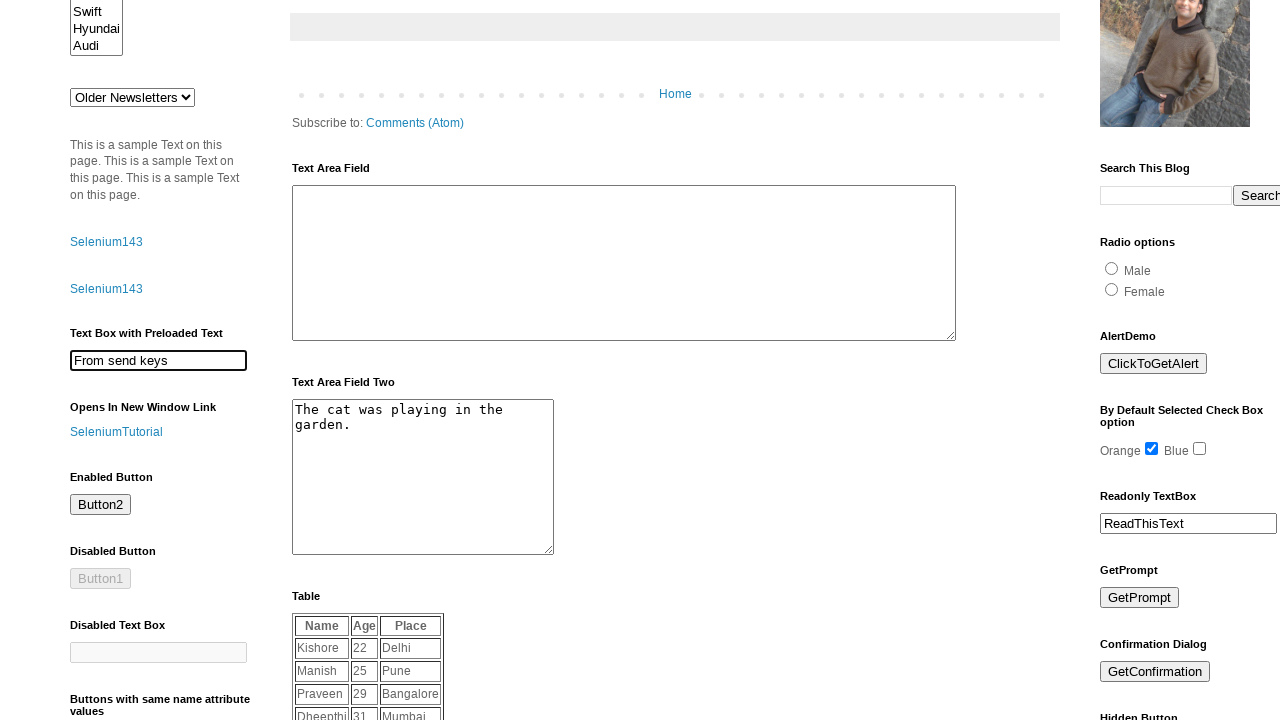